Tests keyboard shortcuts on the Python.org search box by typing text, selecting all, copying, and pasting using Ctrl+A, Ctrl+C, and Ctrl+V keyboard combinations

Starting URL: https://www.python.org

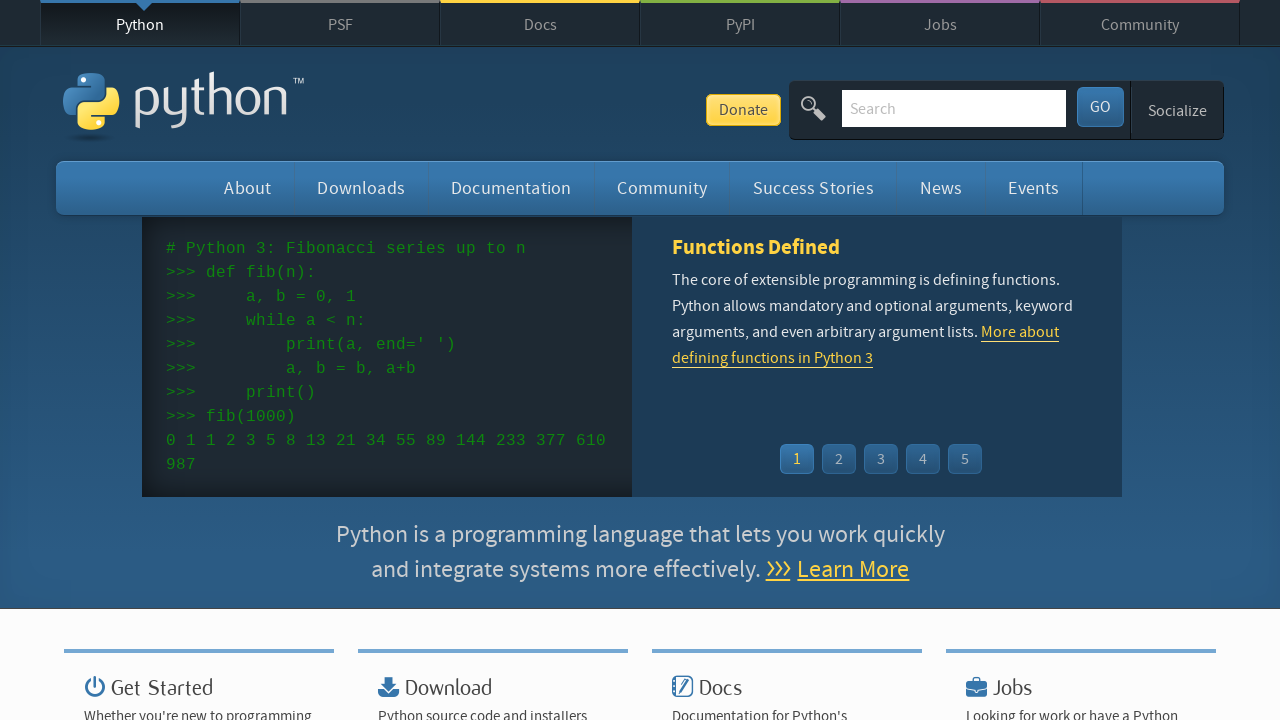

Cleared the search box on Python.org on input[name='q']
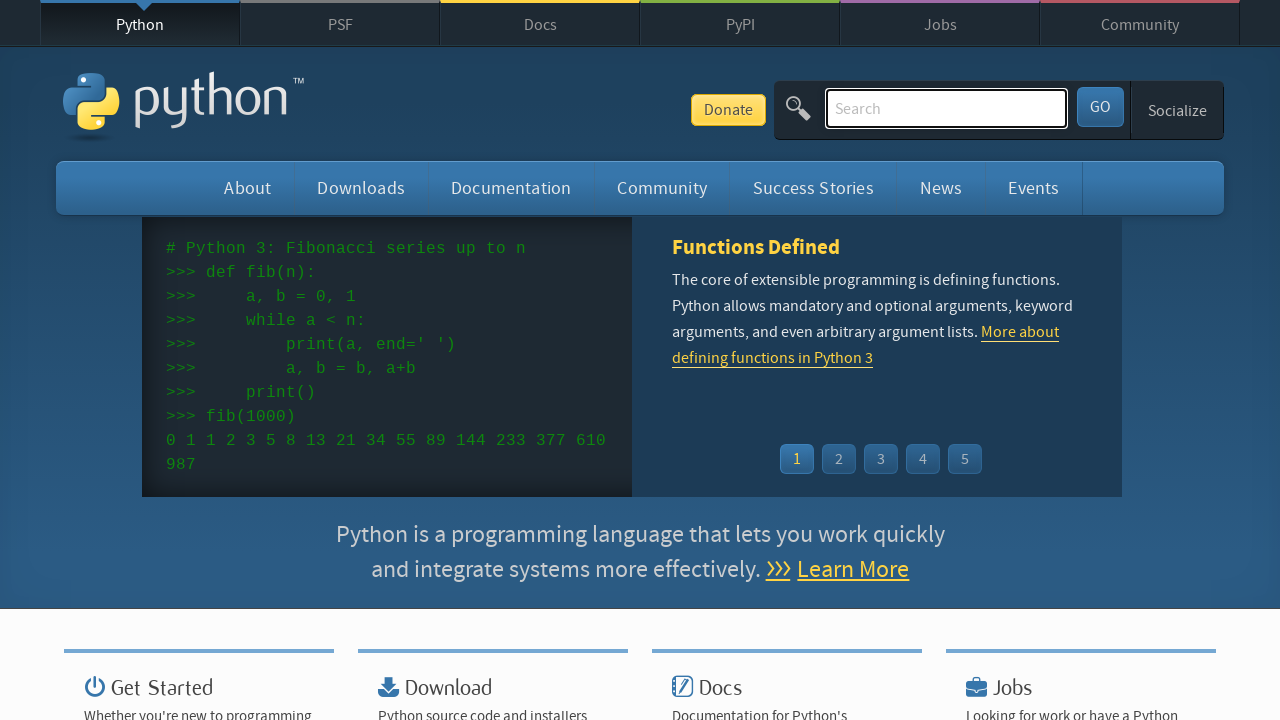

Typed 'pycon' into the search box on input[name='q']
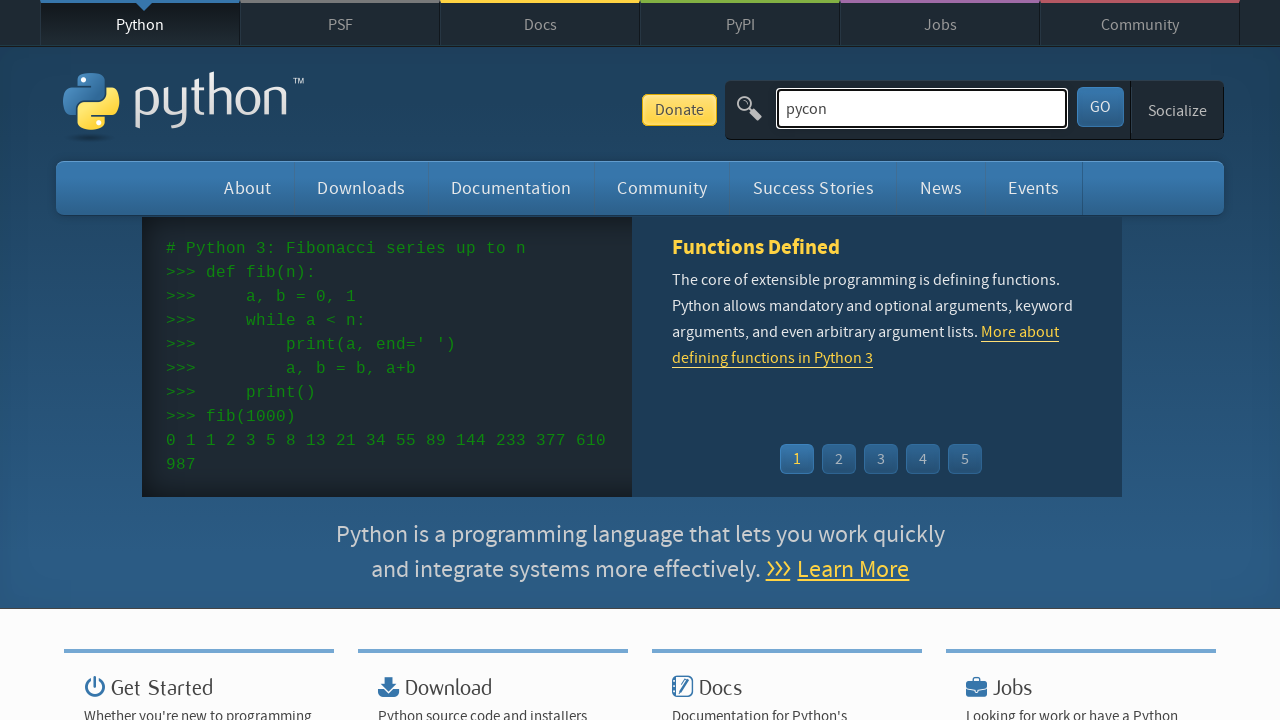

Selected all text in search box using Ctrl+A on input[name='q']
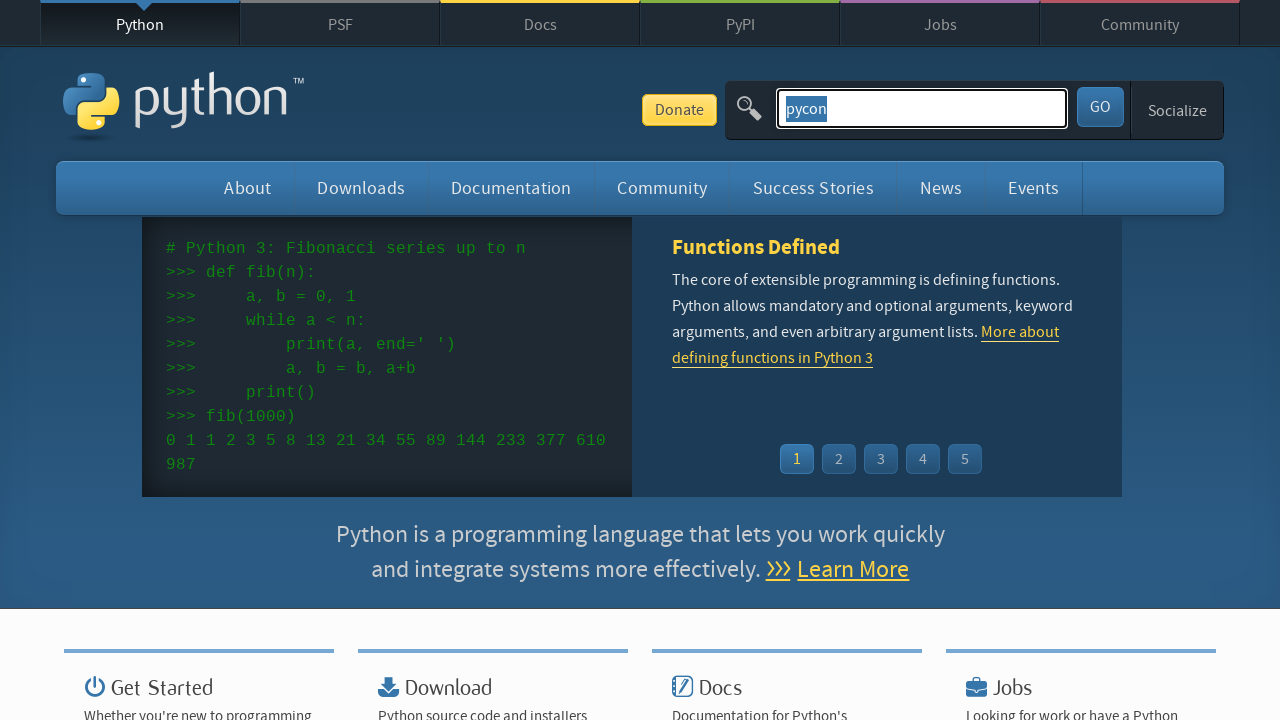

Copied selected text using Ctrl+C on input[name='q']
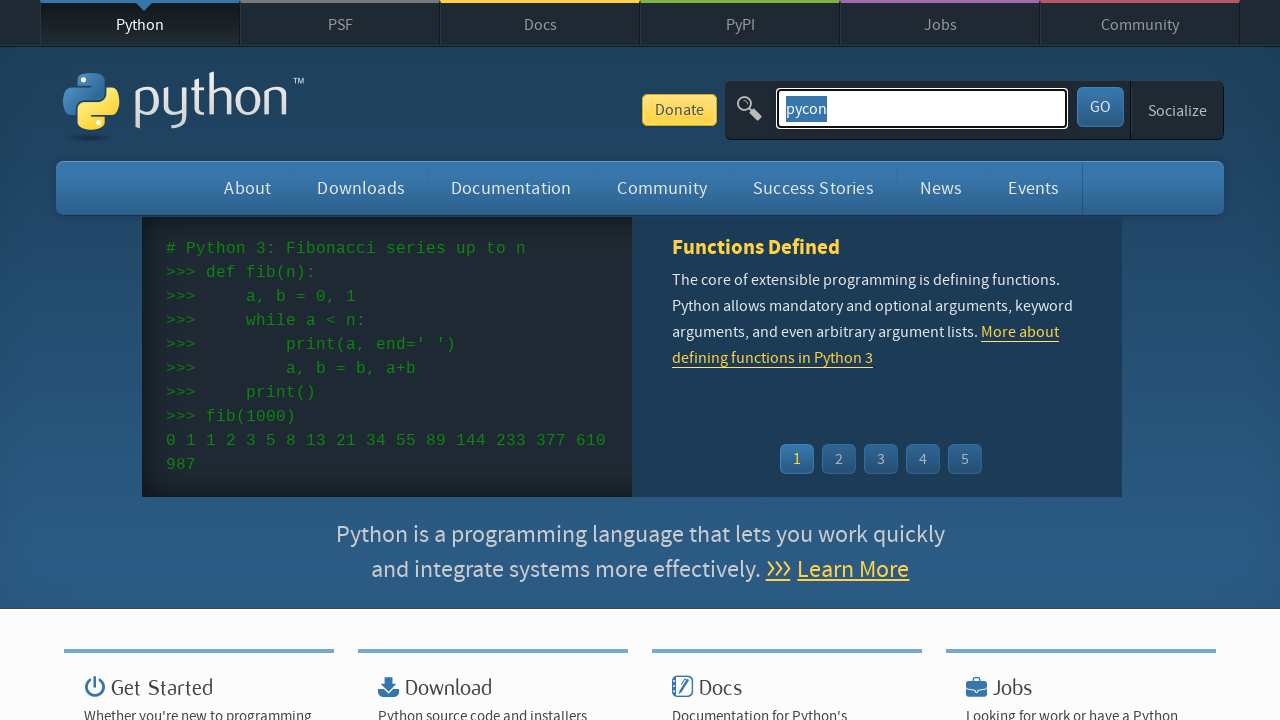

Filled search box with 'test', replacing selected text on input[name='q']
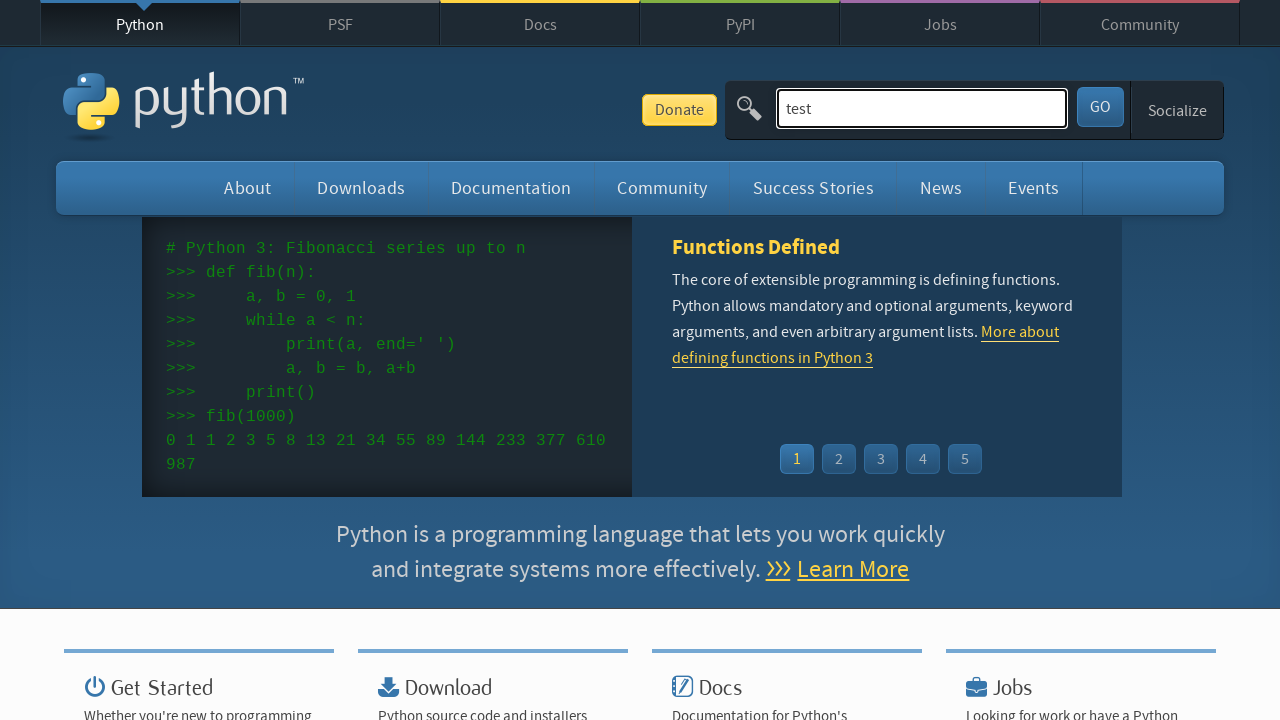

Selected all text in search box using Ctrl+A again on input[name='q']
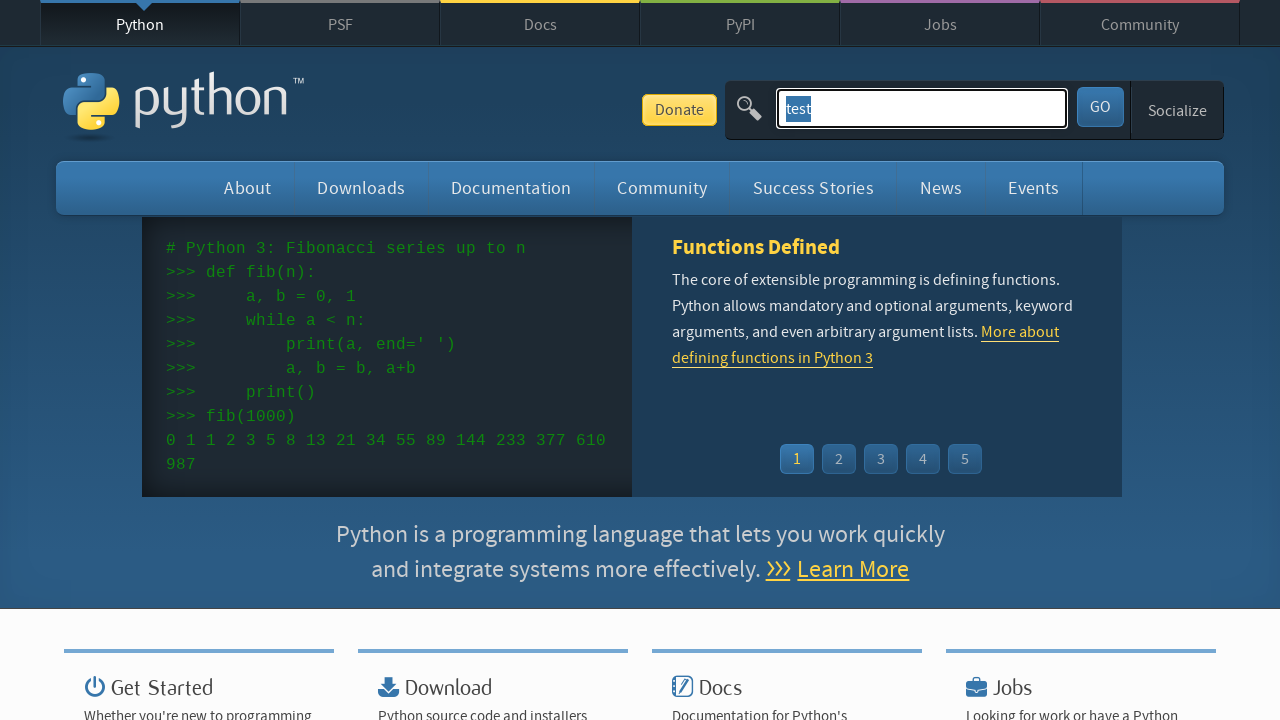

Pasted previously copied text using Ctrl+V on input[name='q']
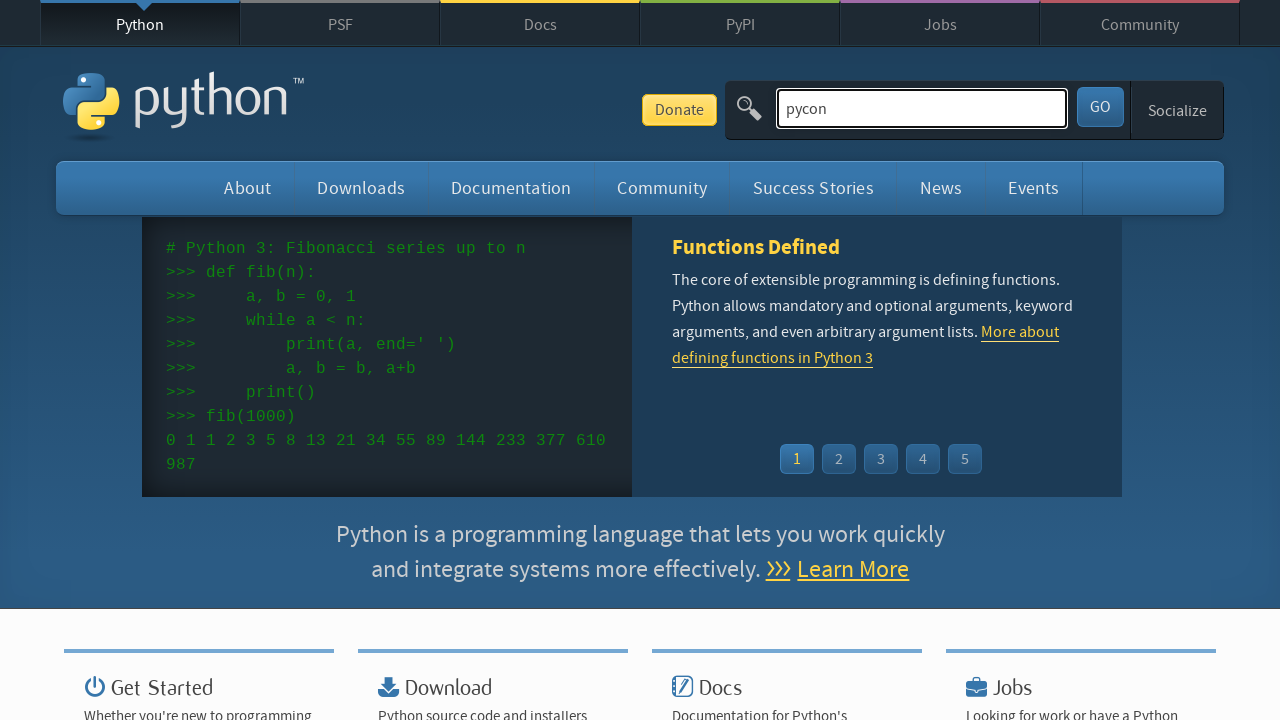

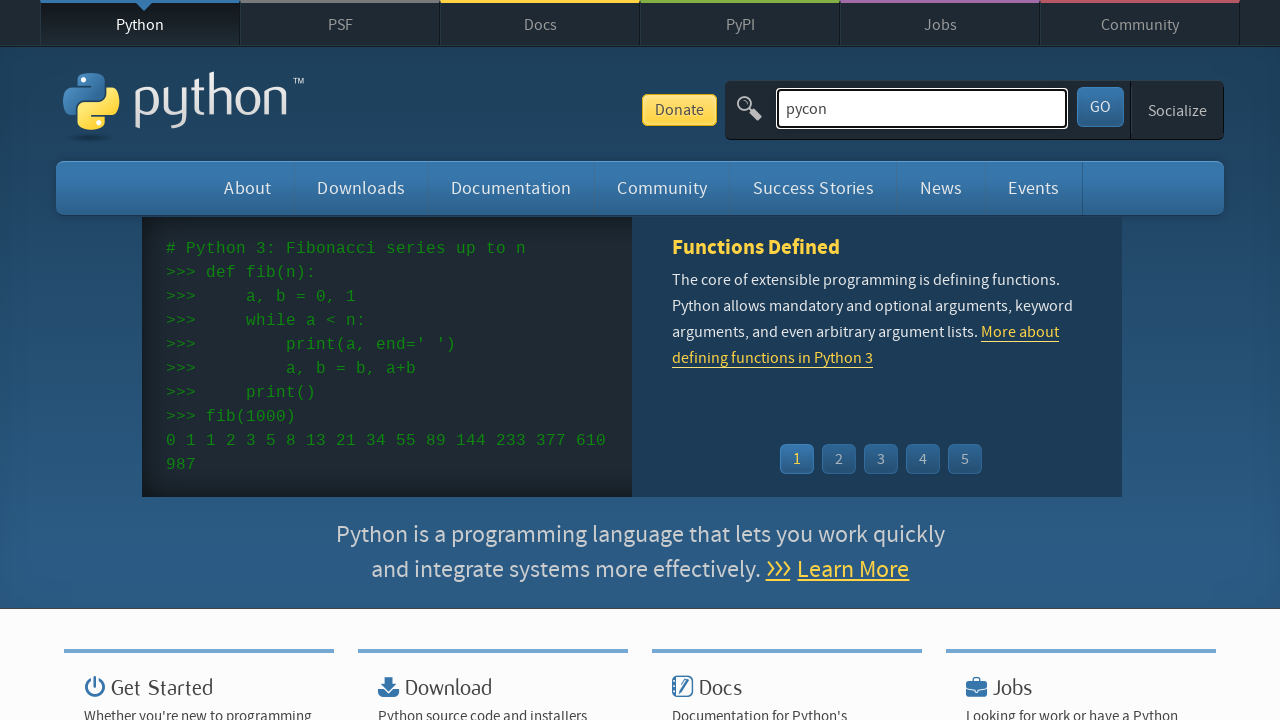